Tests the Due Date Calculator using Conception Date method with a date picker to select a specific date.

Starting URL: https://www.calculator.net/

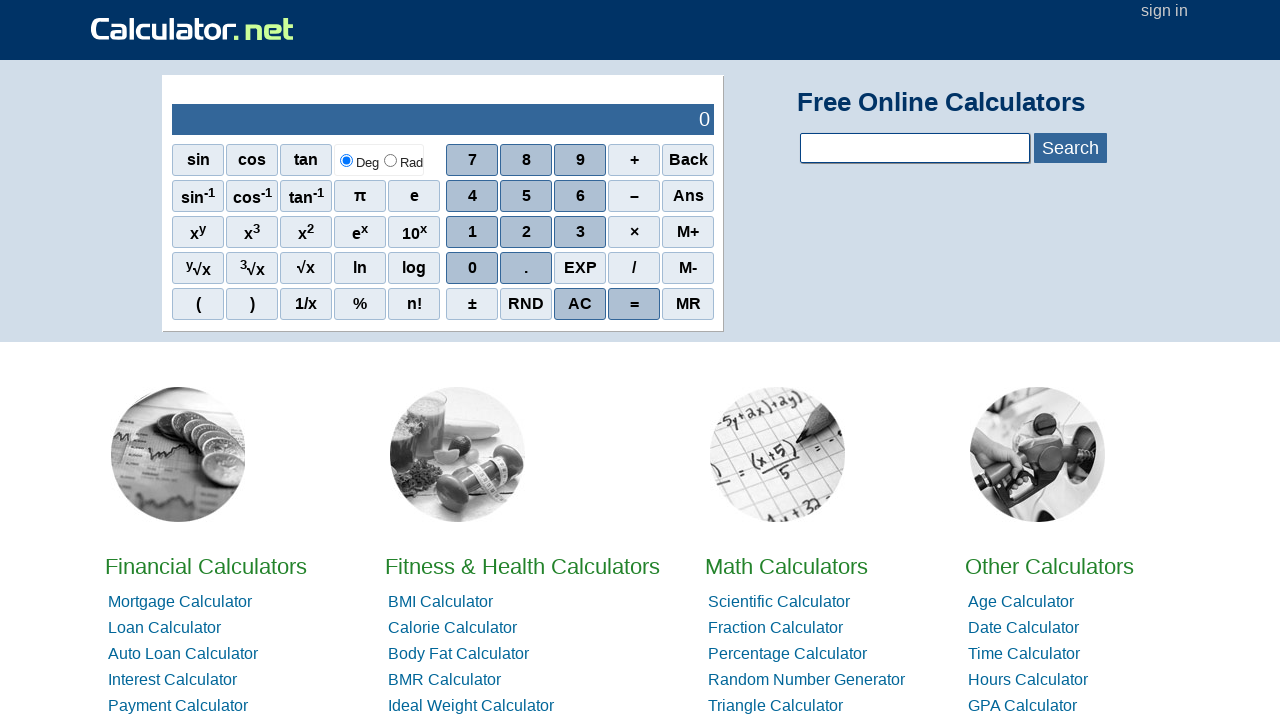

Clicked on Due Date Calculator link at (460, 360) on text=Due Date Calculator
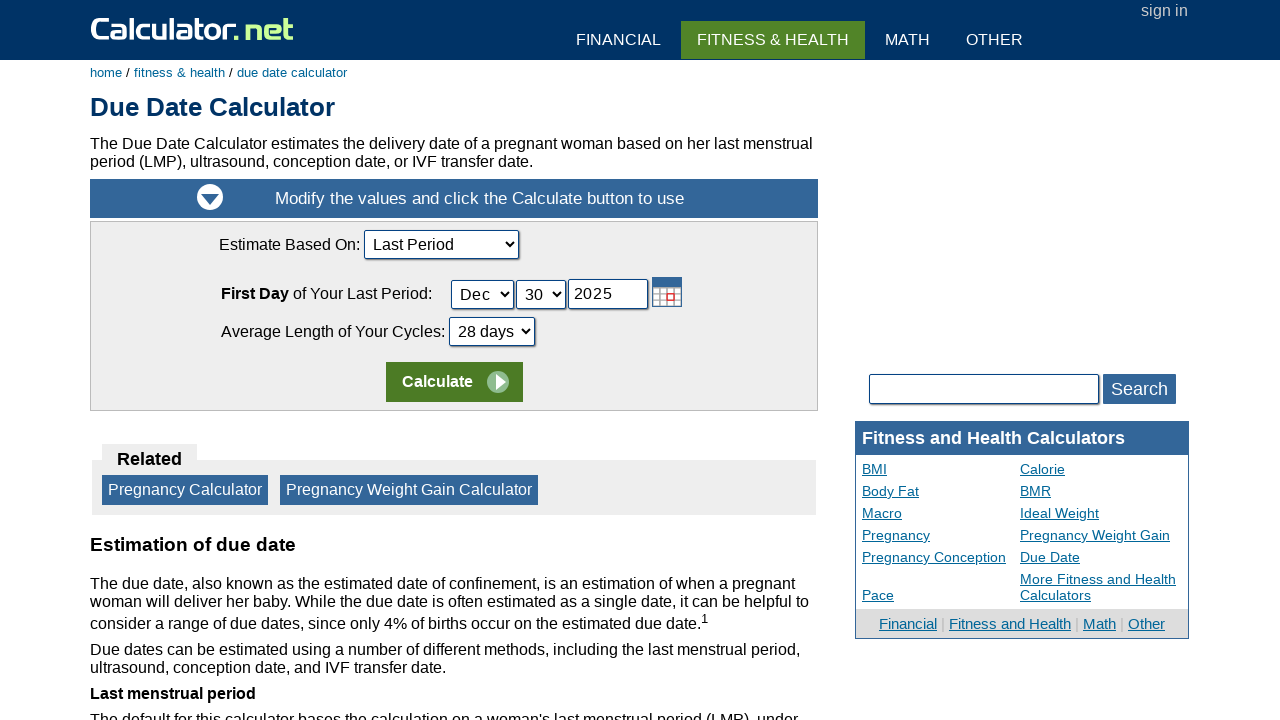

Selected 'Conception Date' from calculation method dropdown on select[name='ccalcmethod']
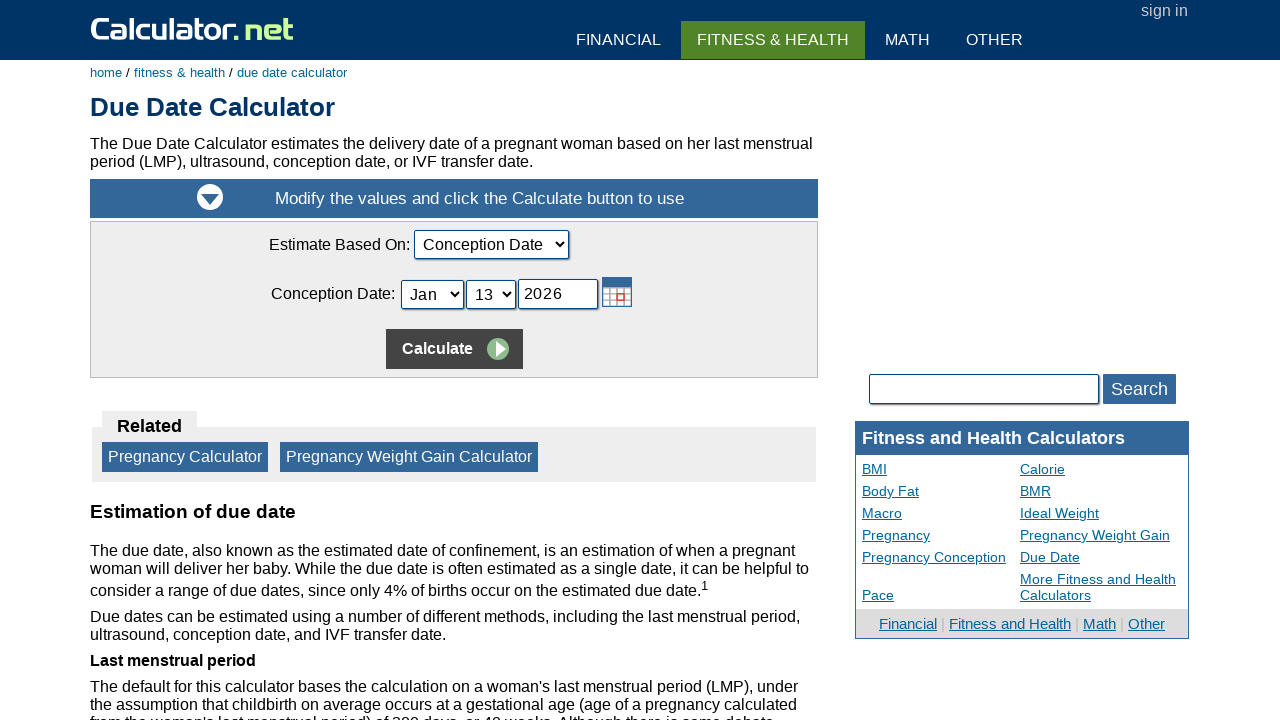

Clicked calendar icon to open date picker at (616, 292) on #cConceptionDay_ID_Link >> img
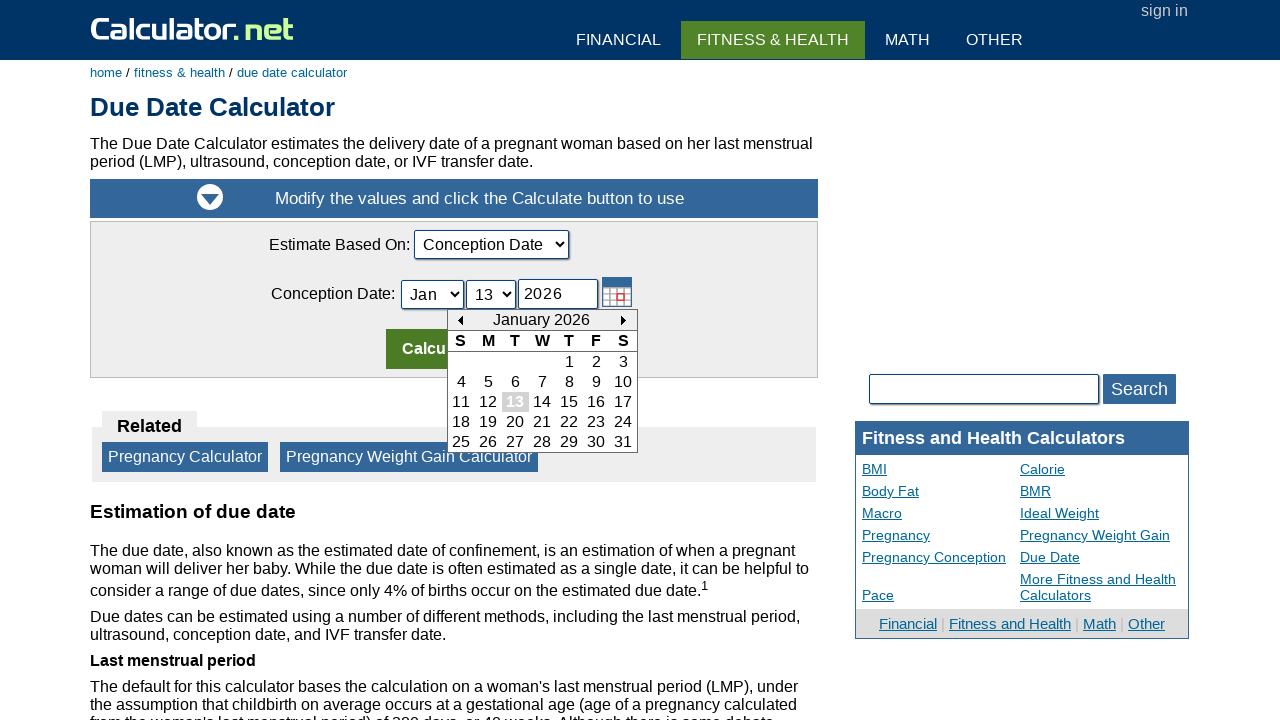

Selected a specific date from the calendar (row 4, column 7) at (623, 422) on #cConceptionDay_DayTable_ID tr:nth-child(4) > .calendarDateInput:nth-child(7)
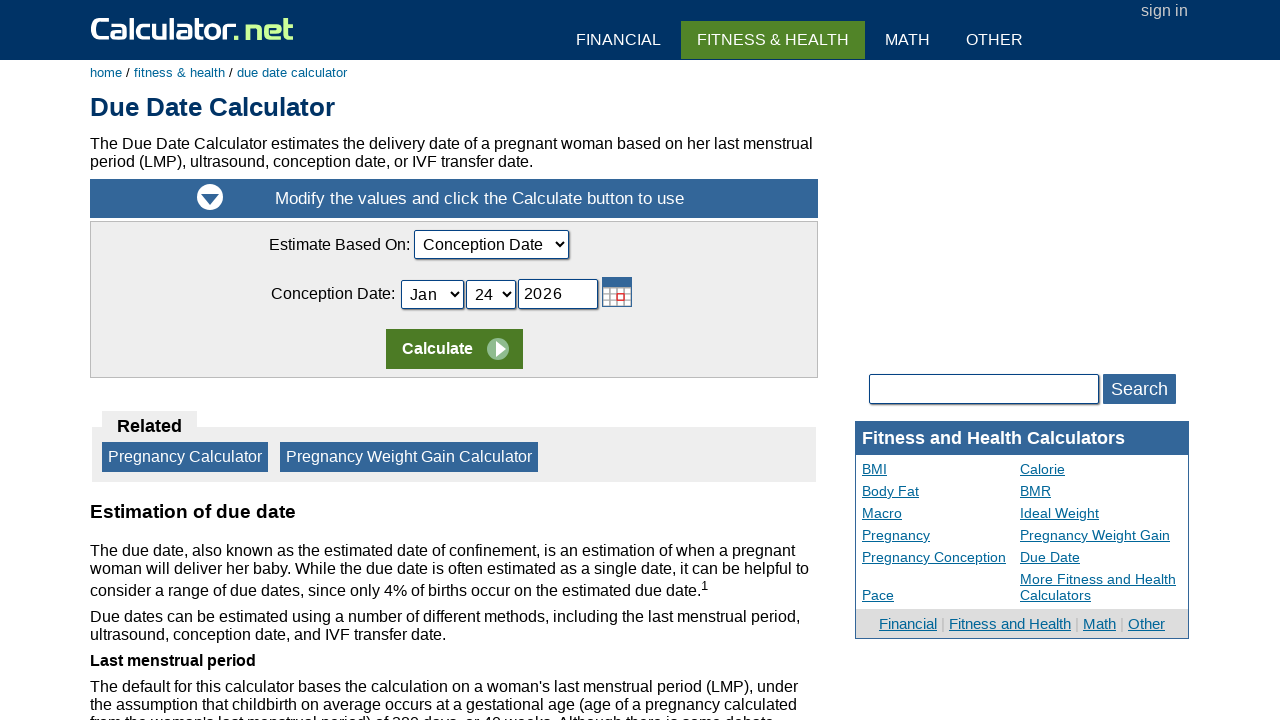

Clicked the calculate button at (454, 349) on td:nth-child(1) > input:nth-child(2)
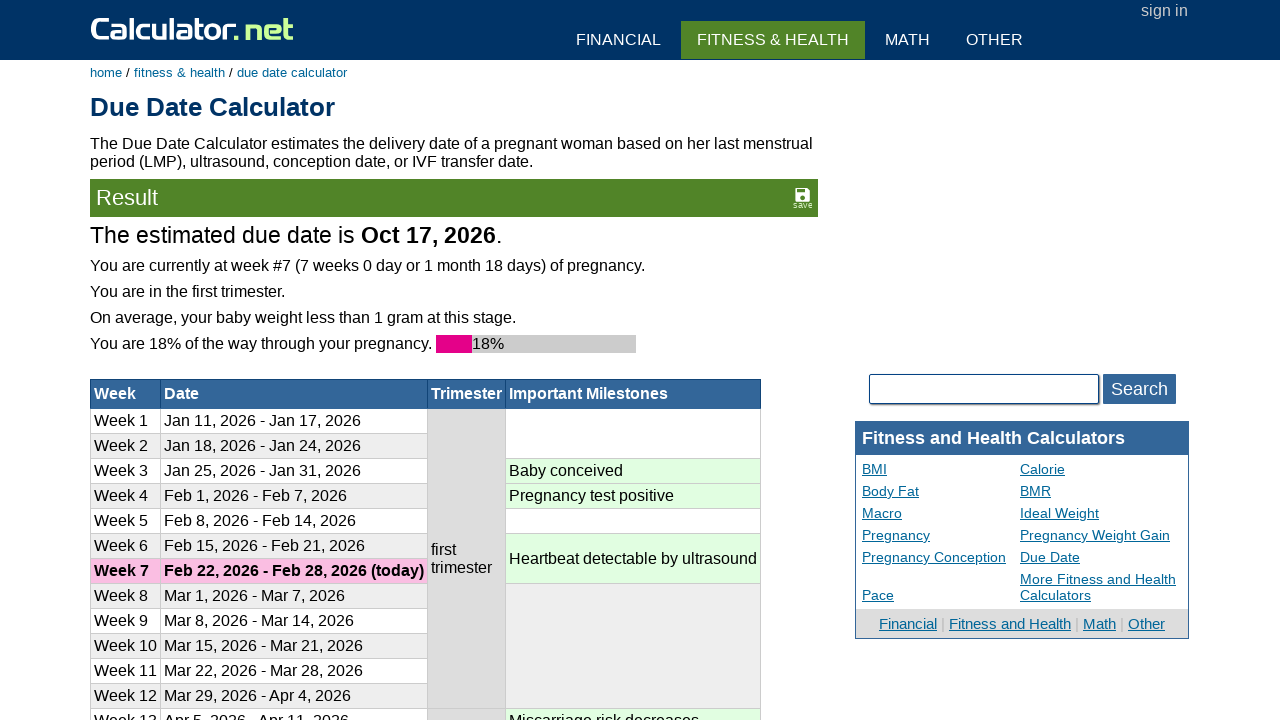

Due date result displayed successfully
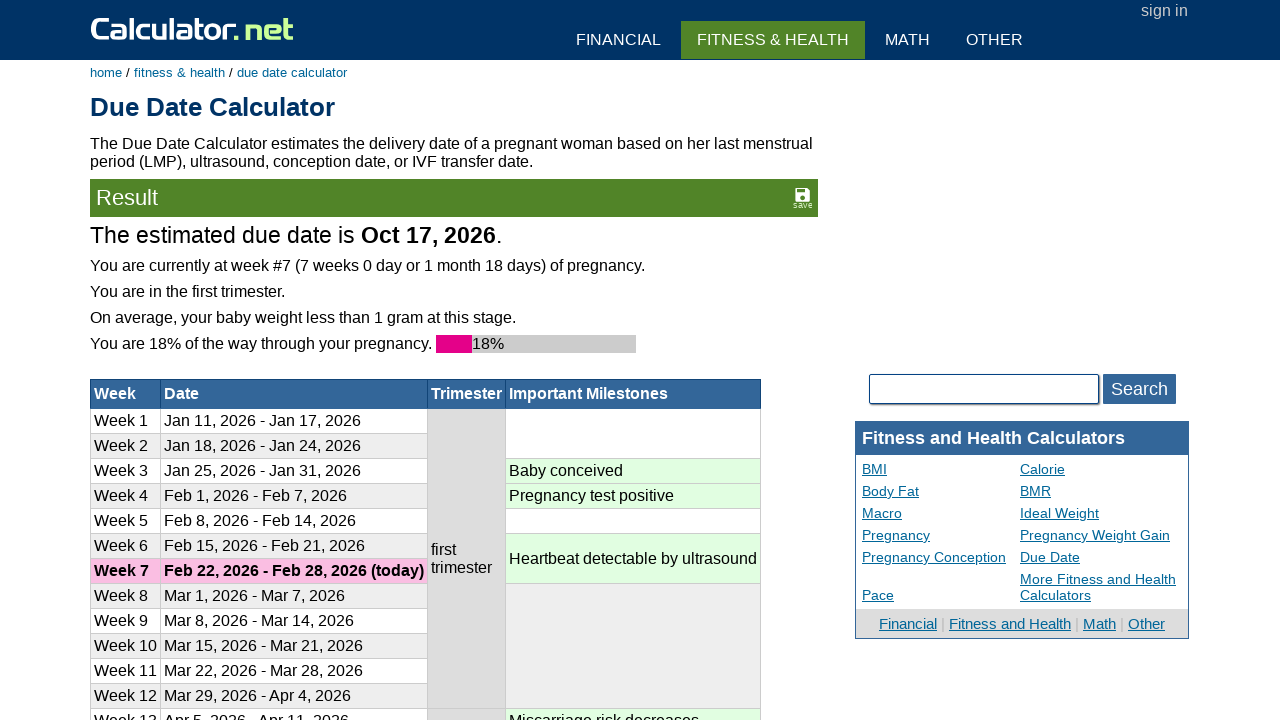

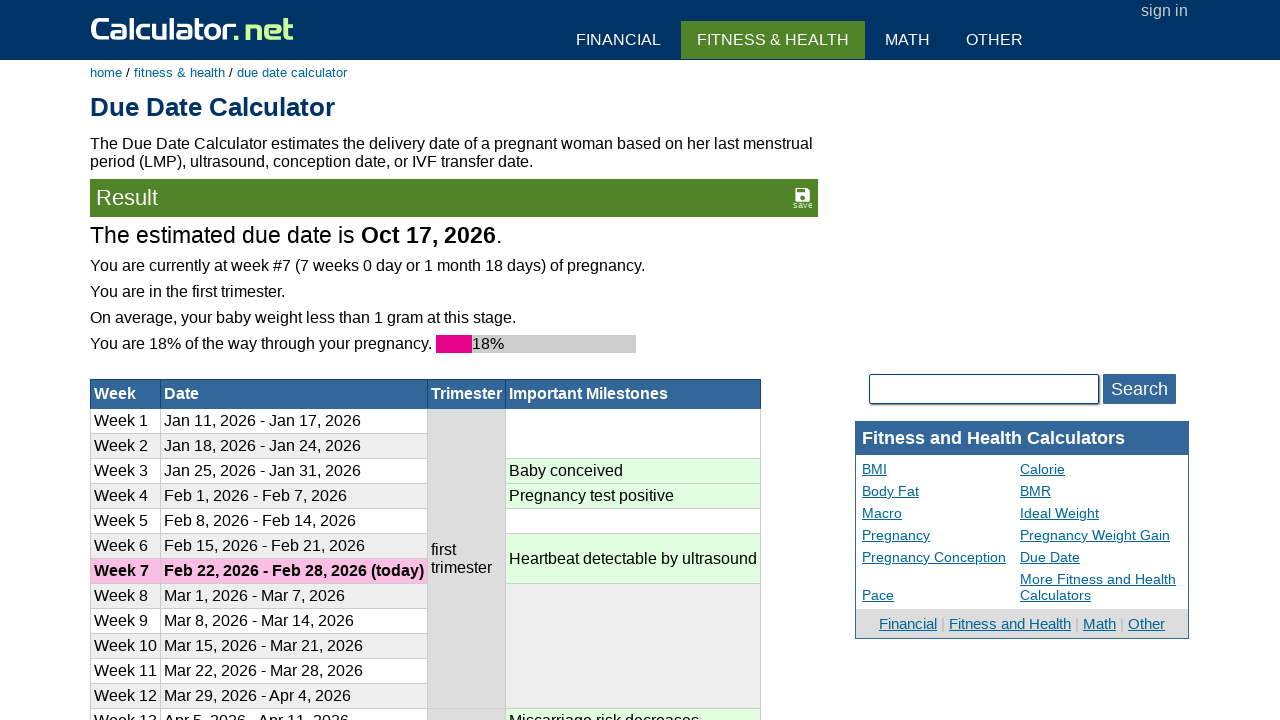